Tests opening a breadcrumb navigation link in a new browser tab using Ctrl+click, switching to the new tab, then closing it and returning to the original tab.

Starting URL: https://medlatec.vn/tin-tuc/dau-bung-tung-con-canh-bao-nhung-benh-ly-nao-s195-n18026?gidzl=e10u2A062YwZ2308e1eAAgCFDWozIrWilLDZ1BLBMYssKsHVu1SAVxLLELcz4GSjwmCrM64m80iHem4BBW

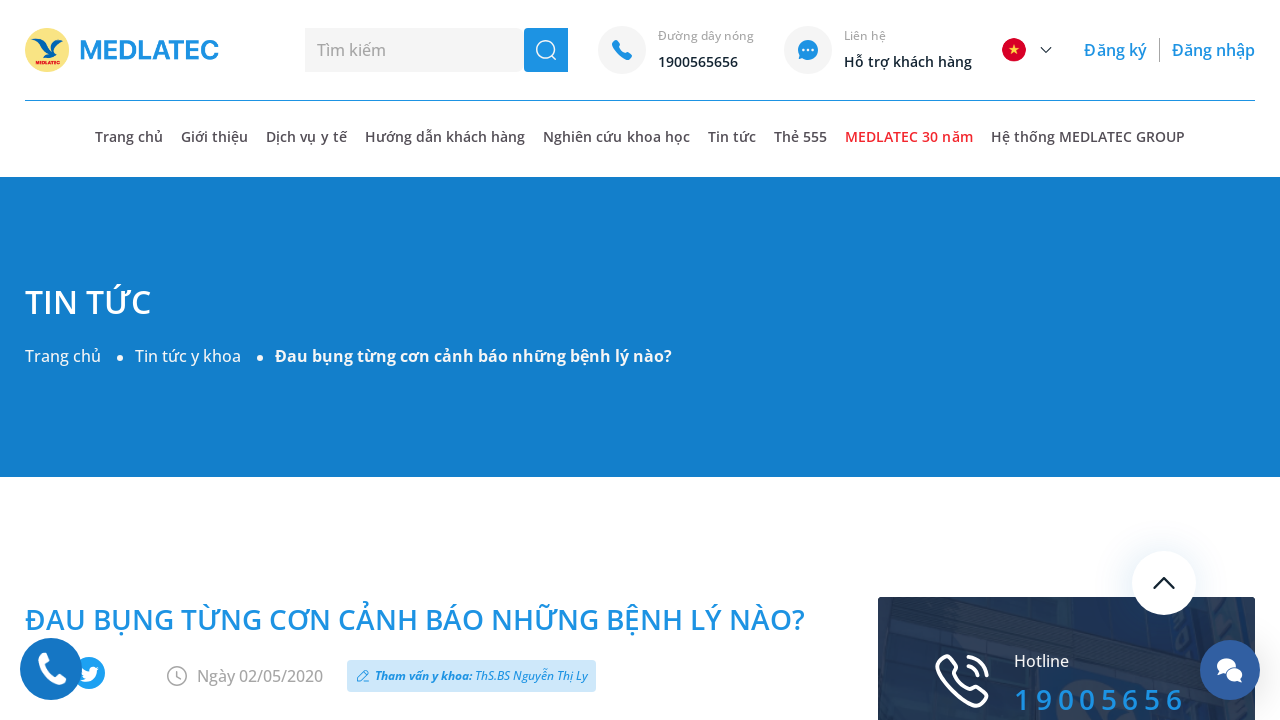

Located breadcrumb navigation link element
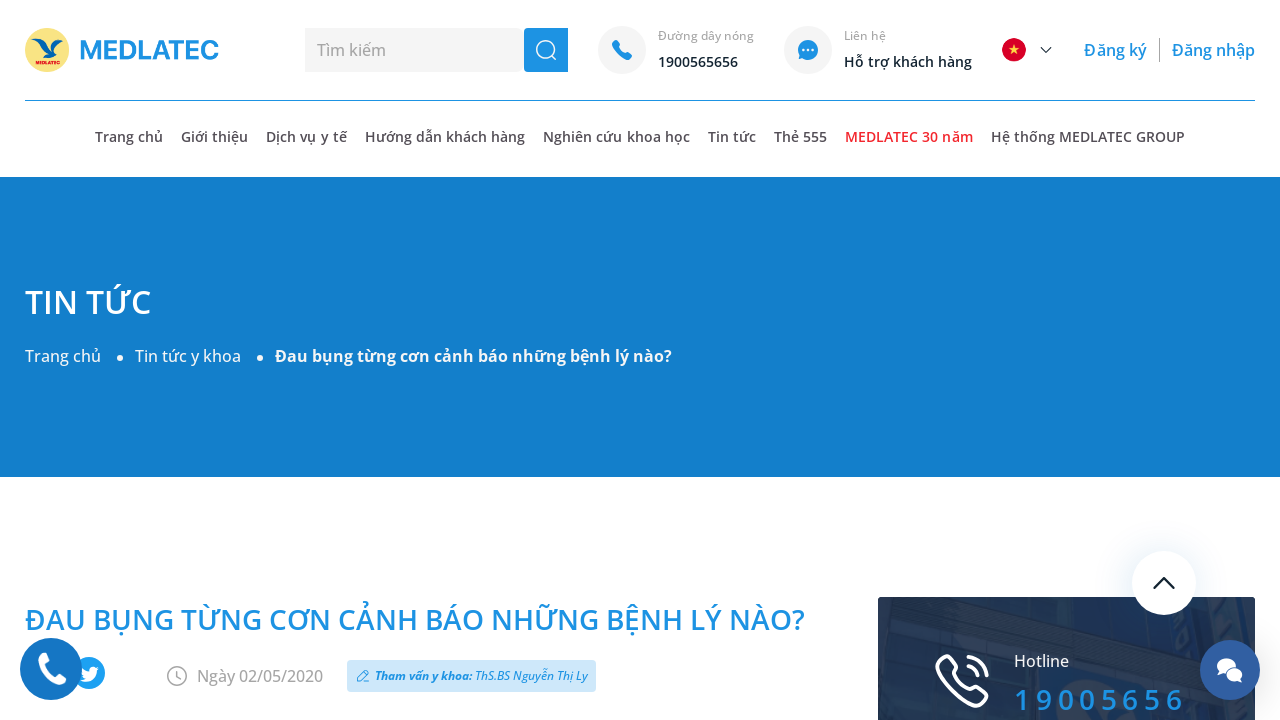

Pressed Control key down
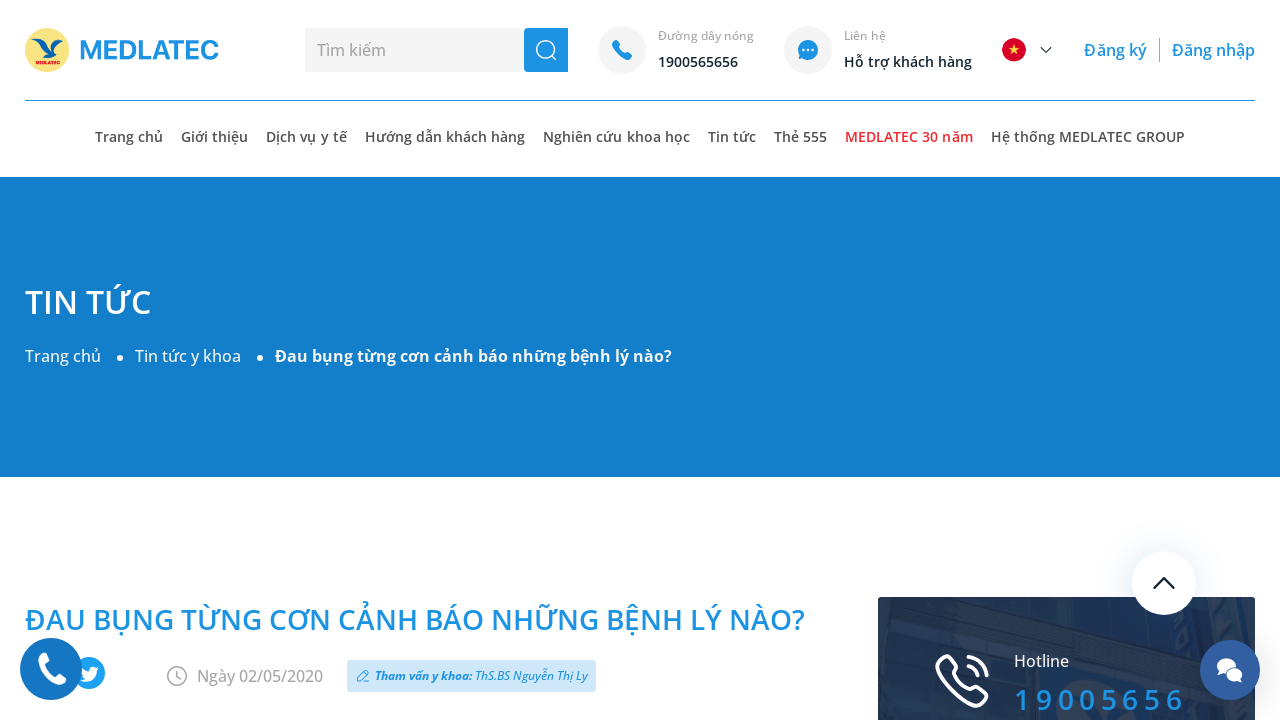

Clicked breadcrumb link with Control held (Ctrl+click) at (188, 356) on xpath=/html/body/div[1]/main/div[1]/div/ol/li[2]/a
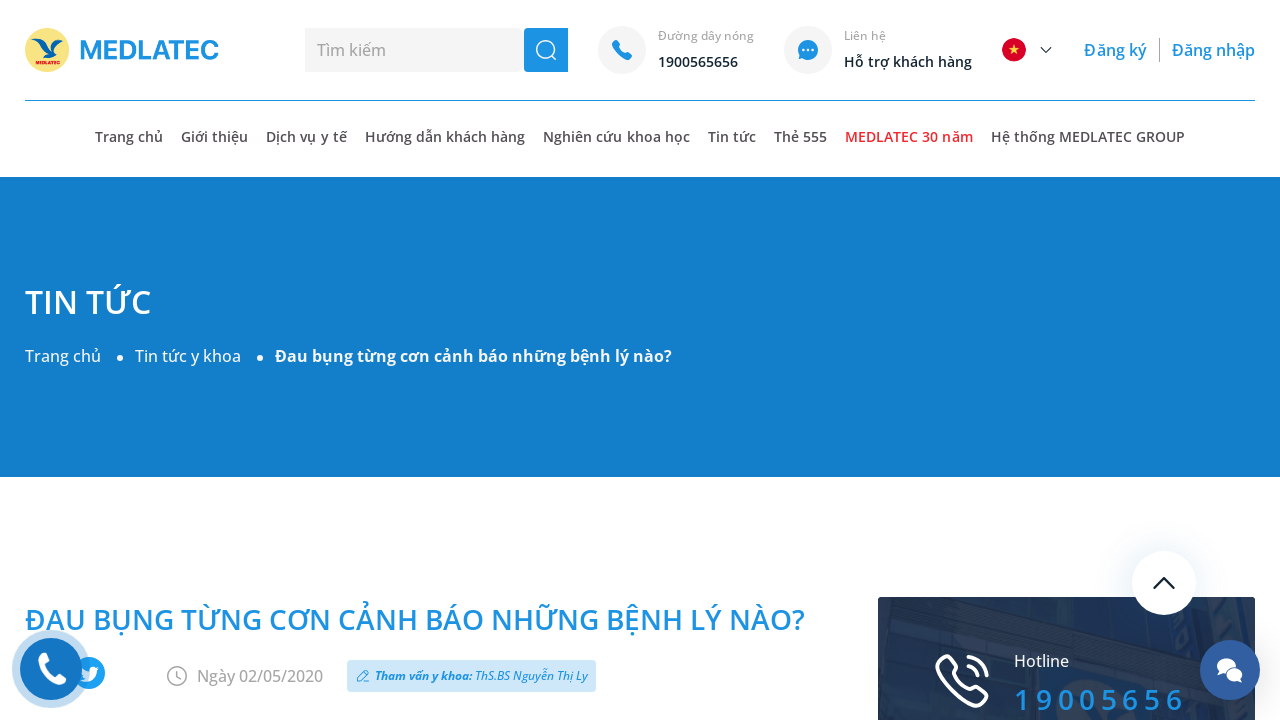

Released Control key
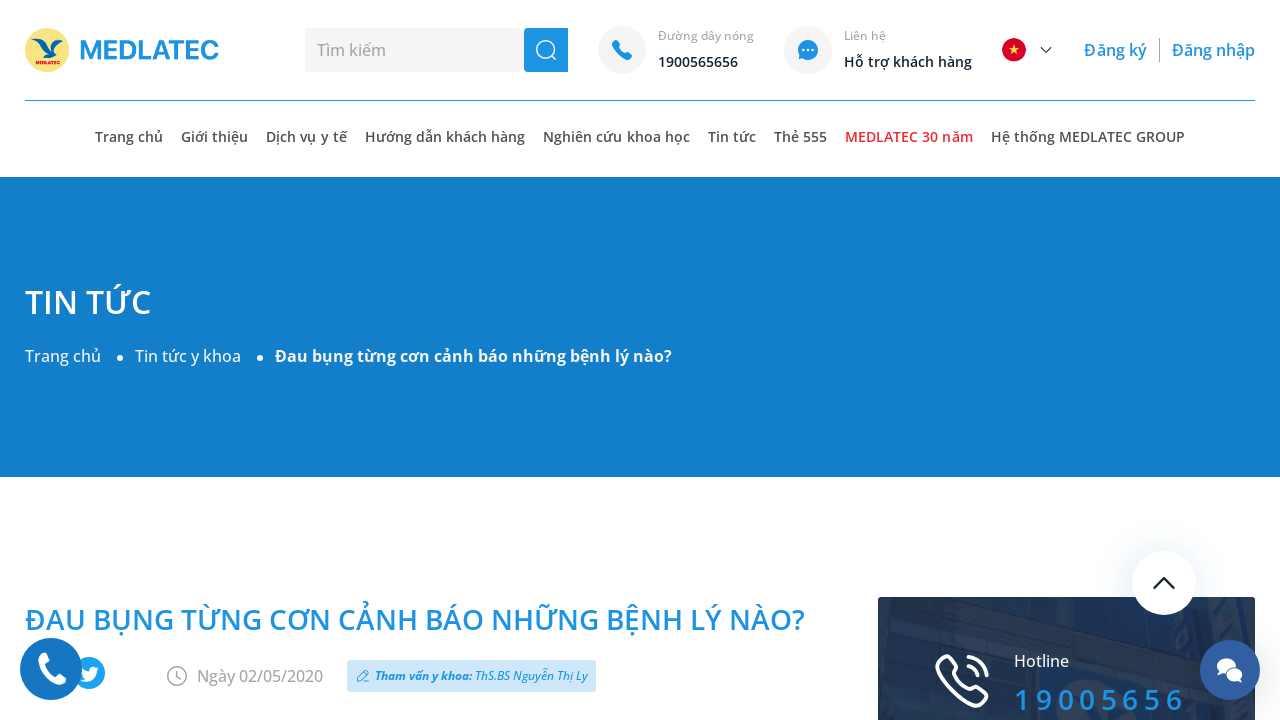

Waited for new tab to open (1000ms timeout)
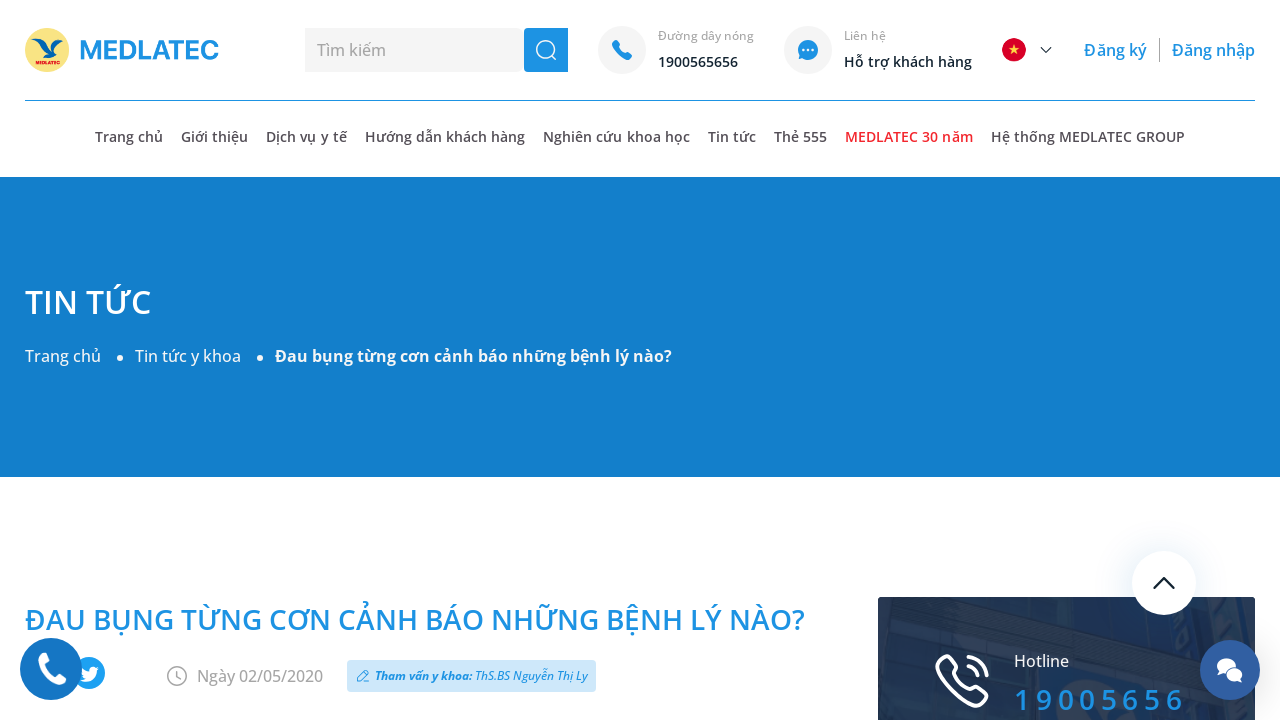

Retrieved all browser pages/tabs from context
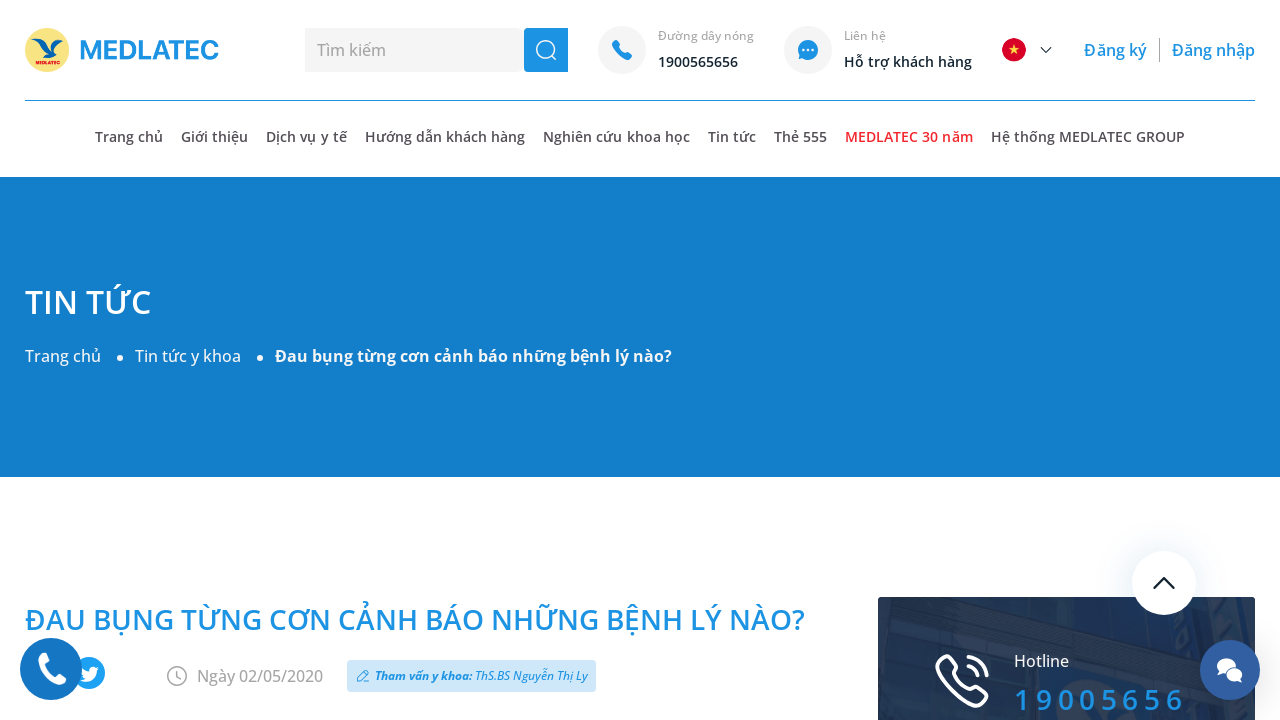

Selected the new tab (second page in pages list)
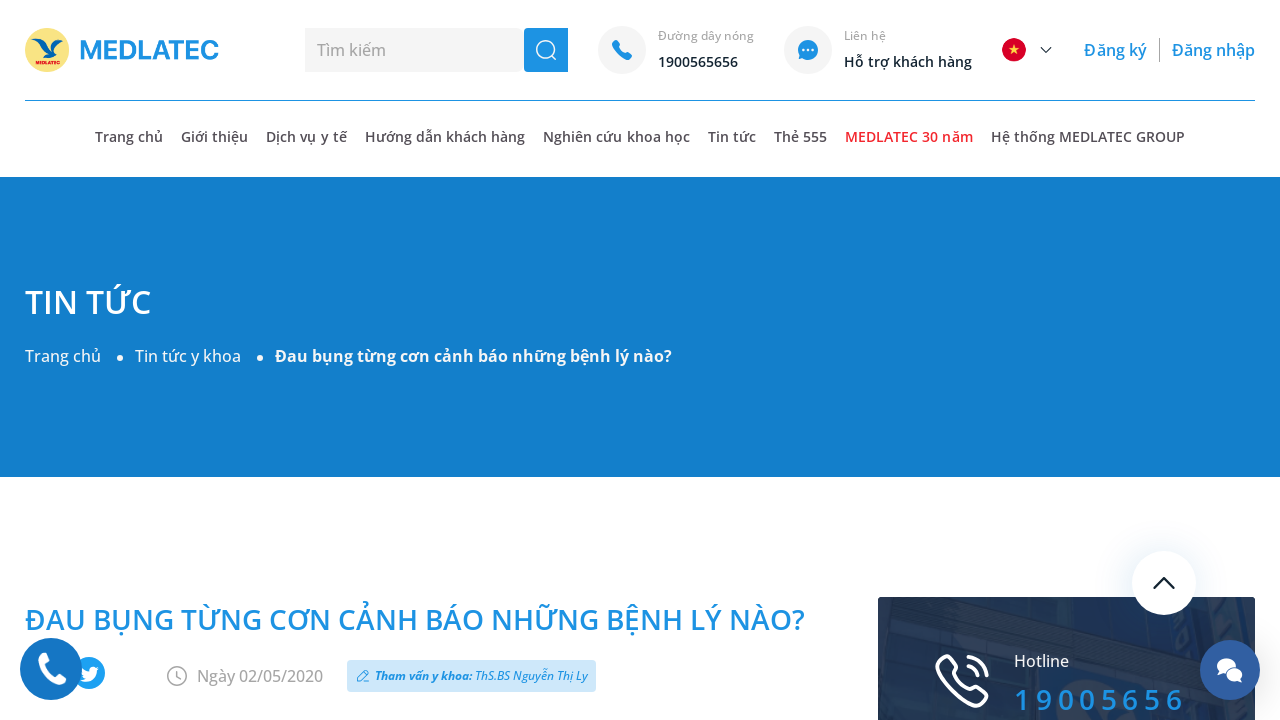

Brought new tab to front (switched to new tab)
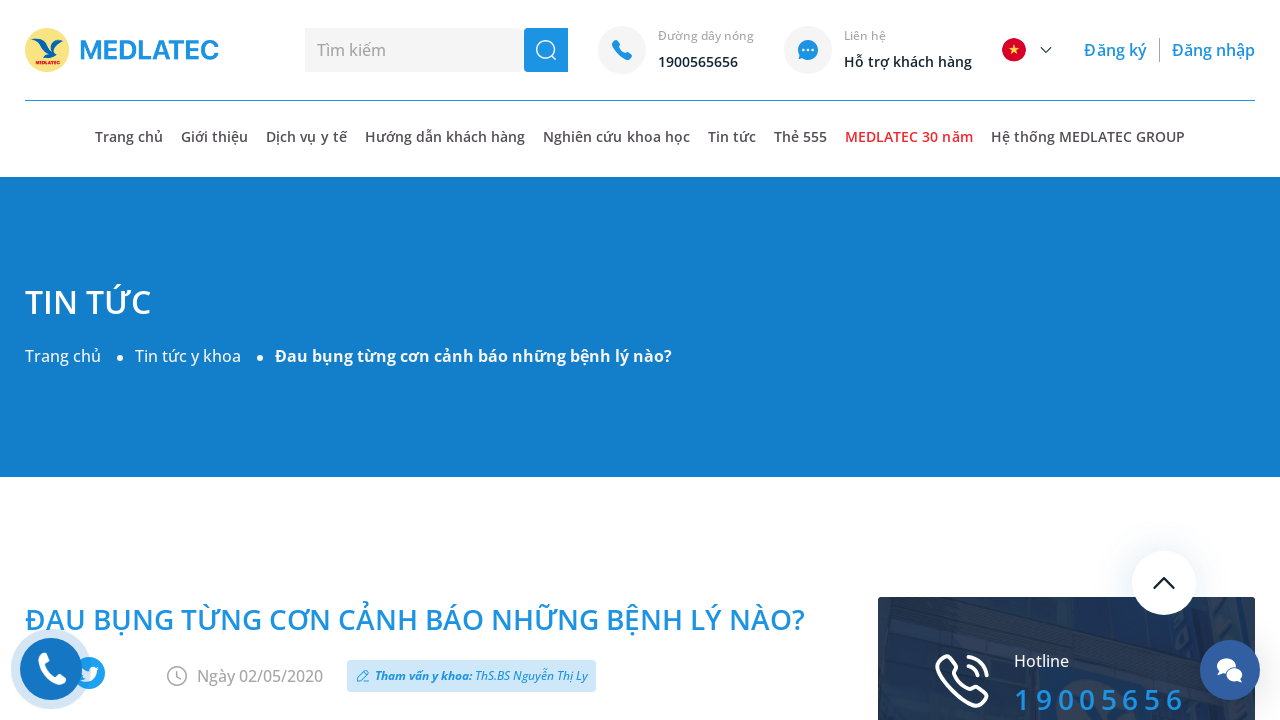

Waited for new page to reach domcontentloaded state
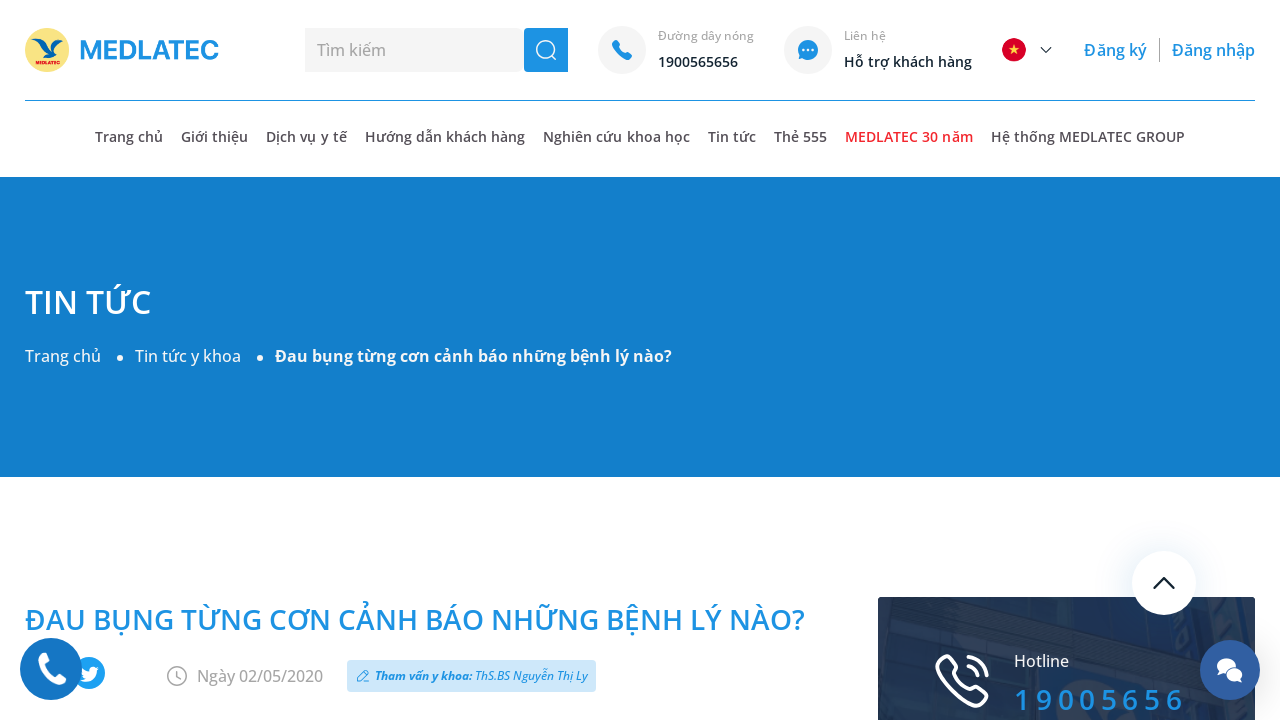

Closed the new tab
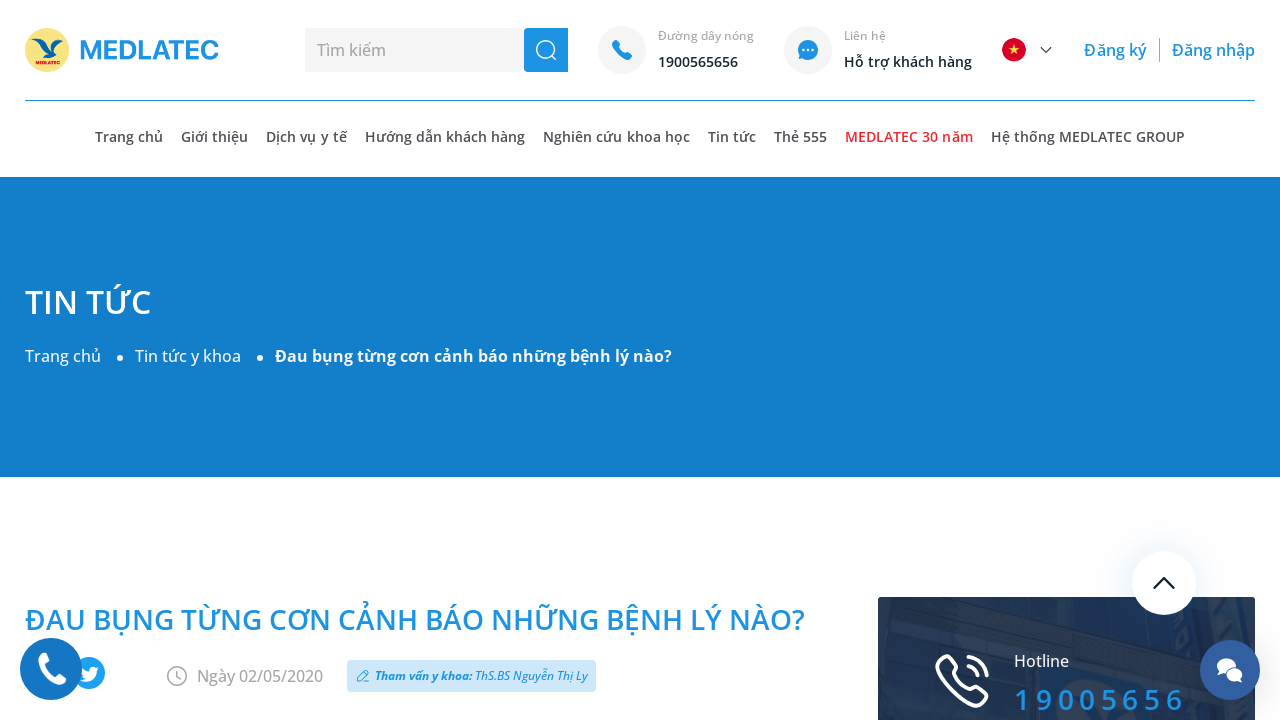

Switched back to original tab
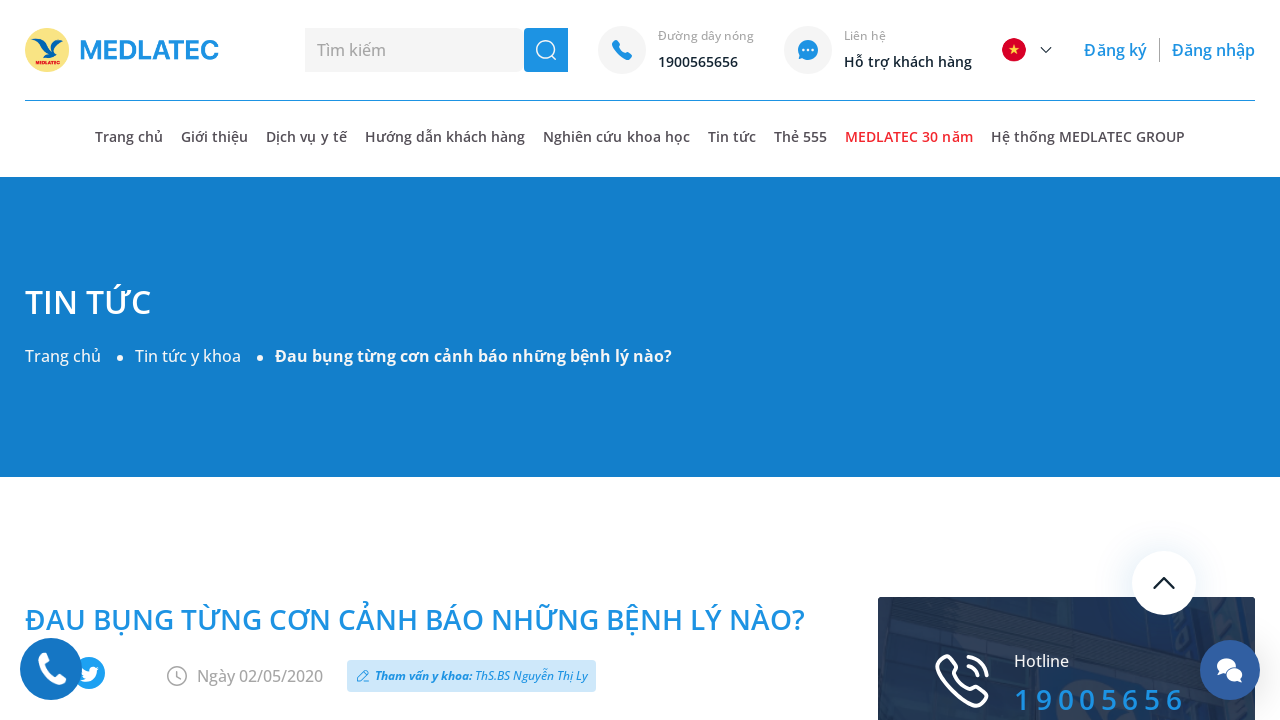

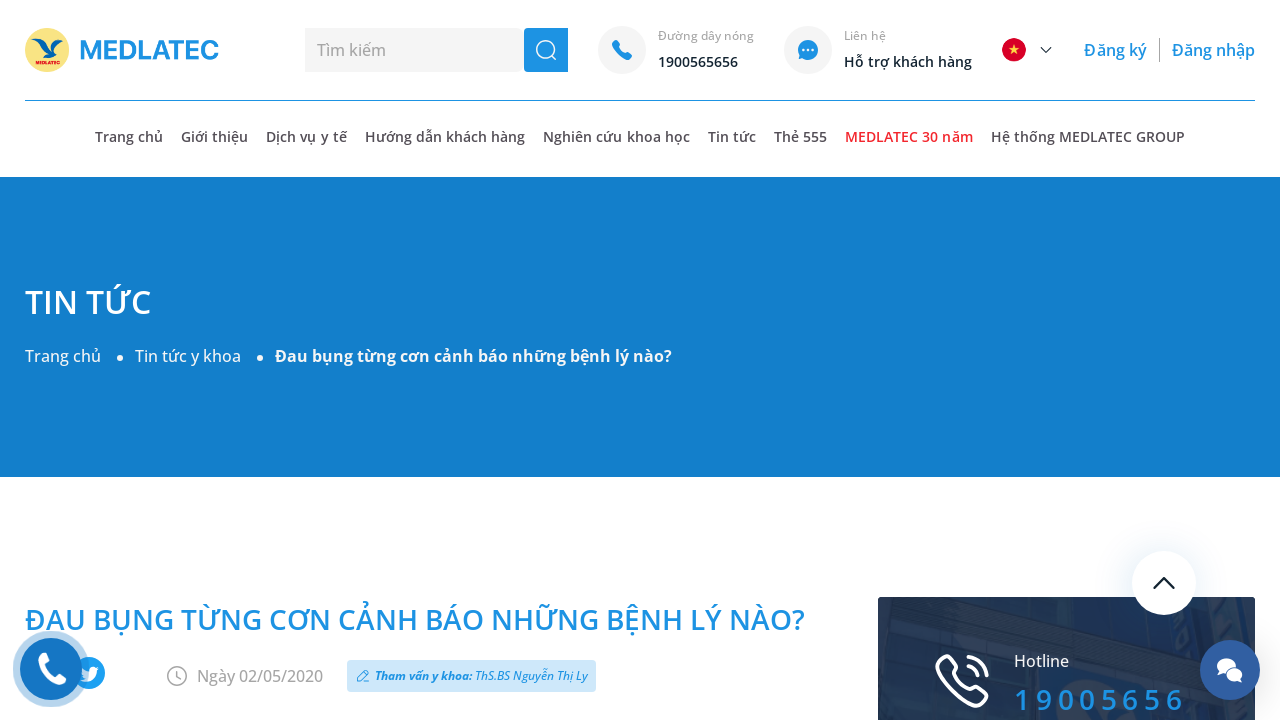